Navigates to the Adactin Hotel booking application homepage and clicks on the Google Play store download link/image.

Starting URL: https://adactinhotelapp.com/

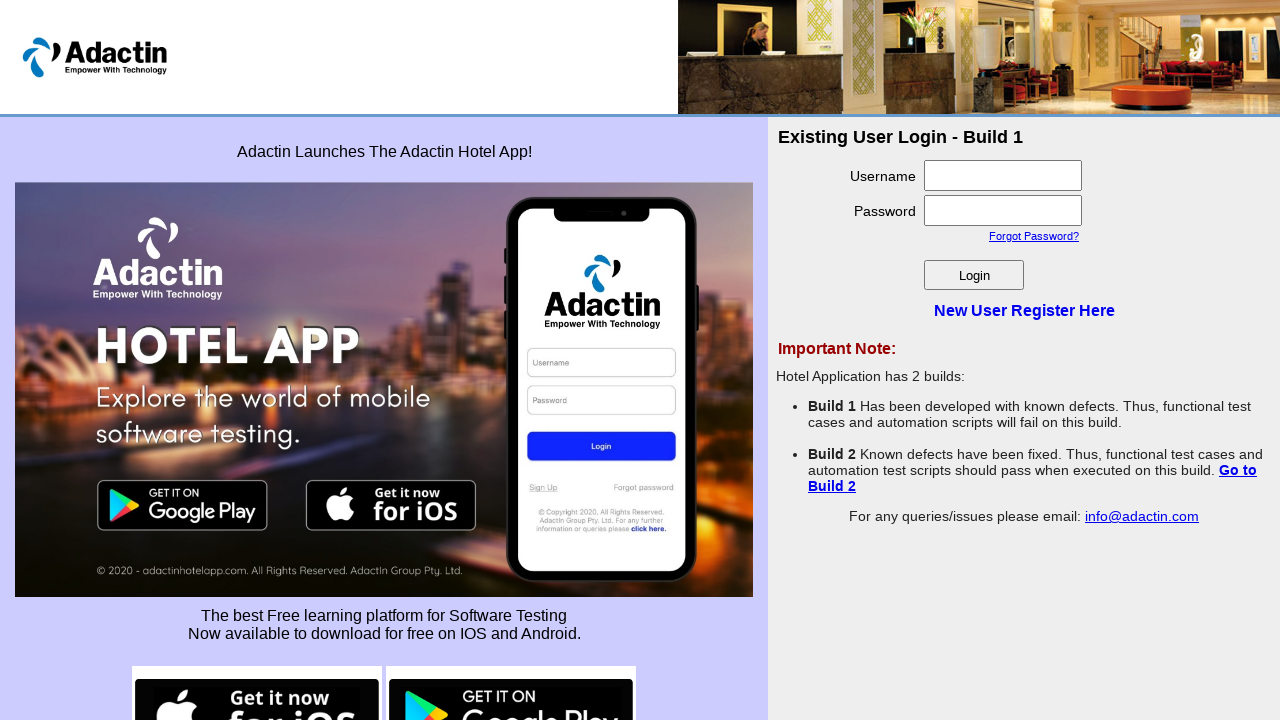

Navigated to Adactin Hotel booking application homepage
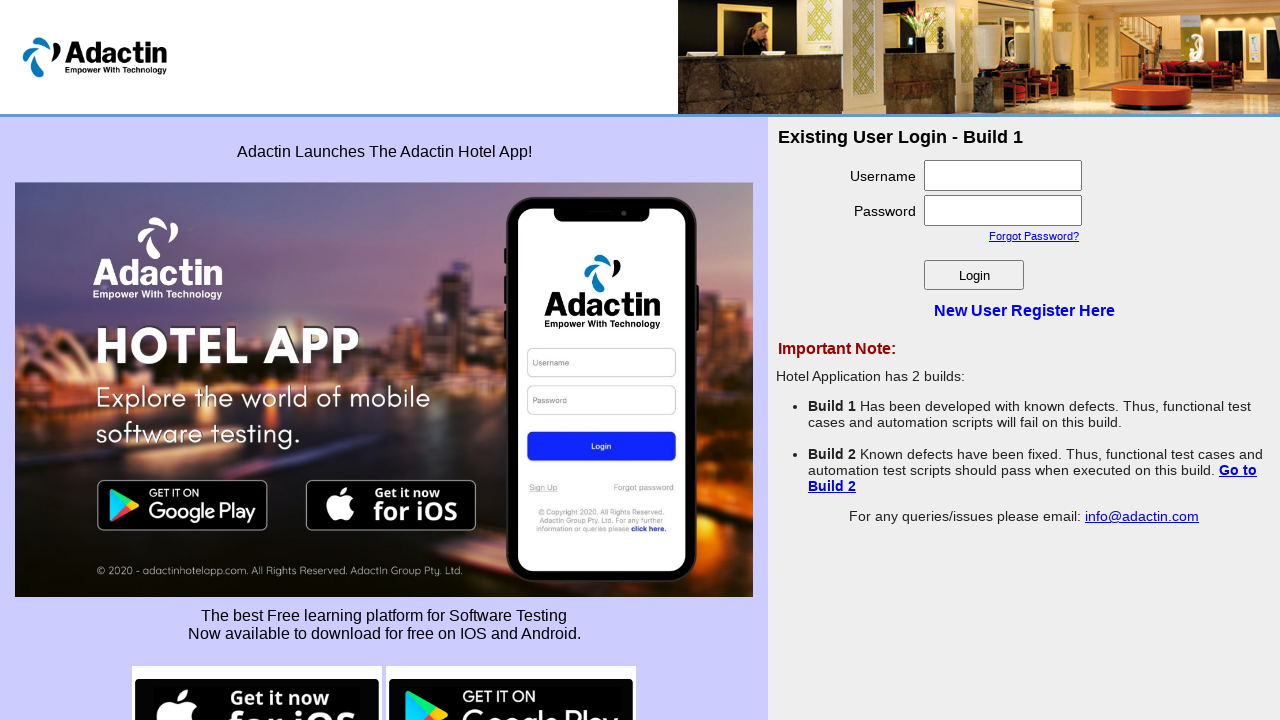

Clicked on Google Play store download link/image at (511, 670) on img[src*='google-play']
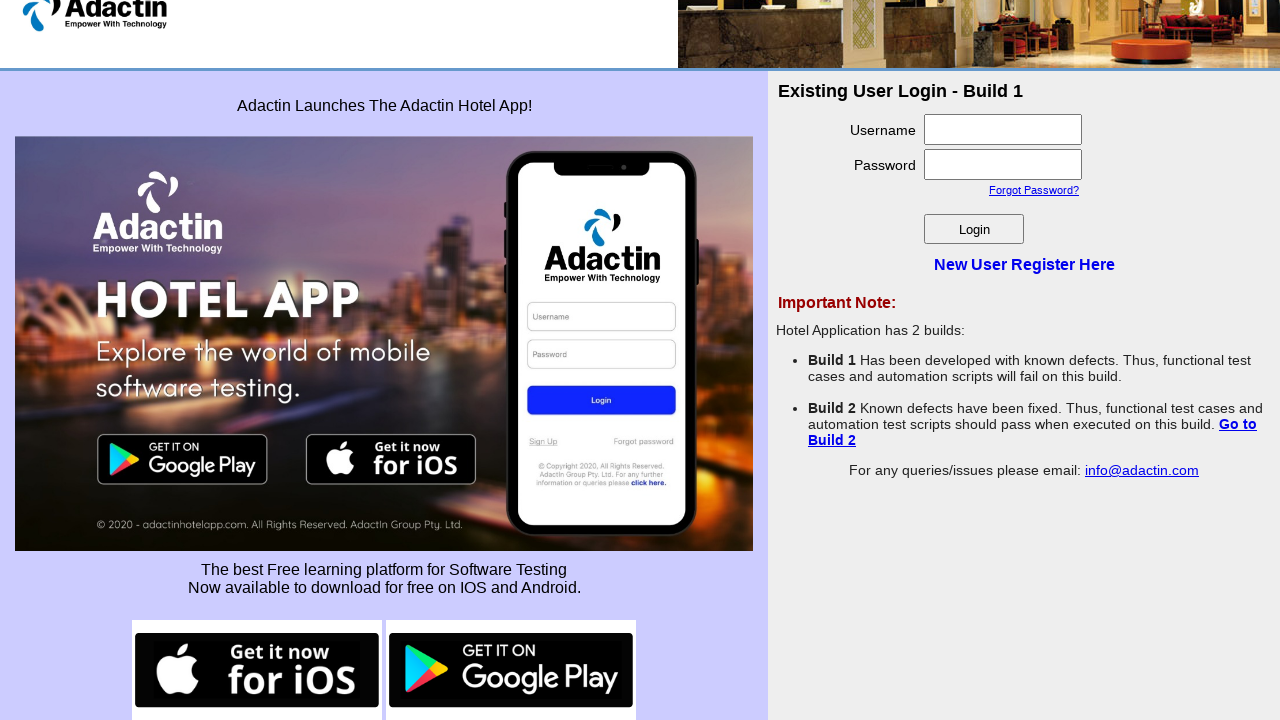

Page load completed after clicking Google Play link
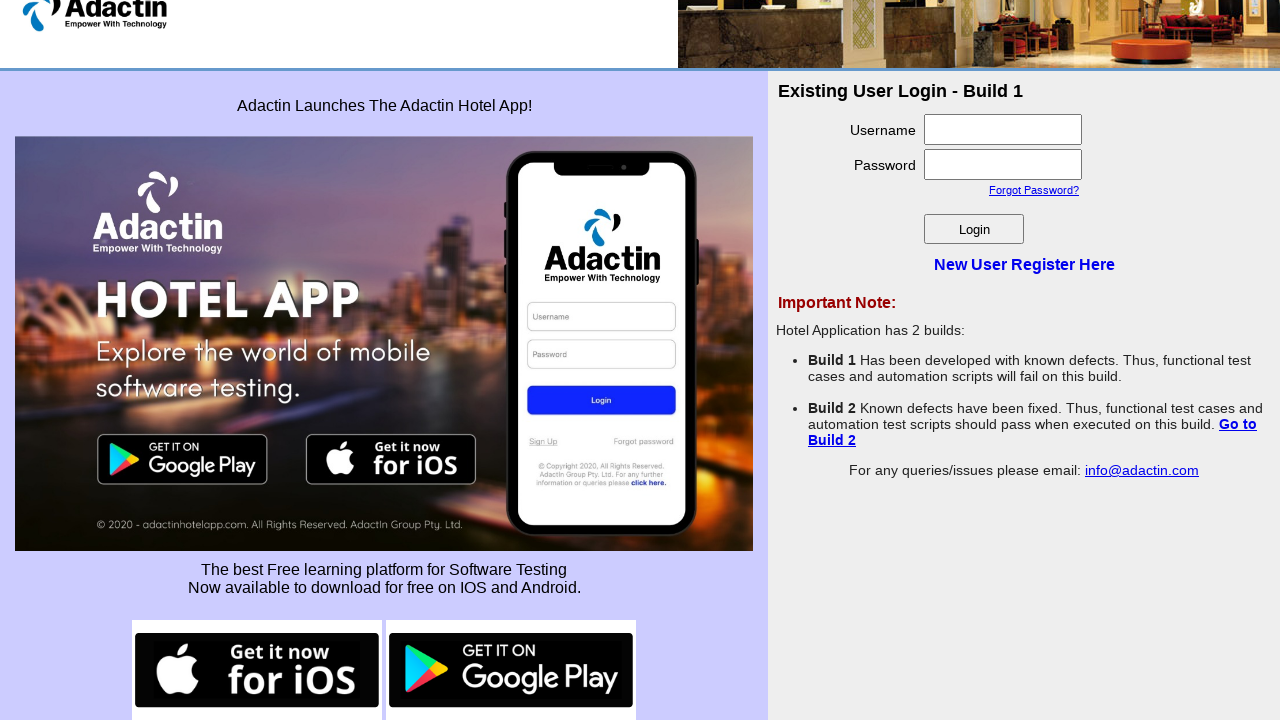

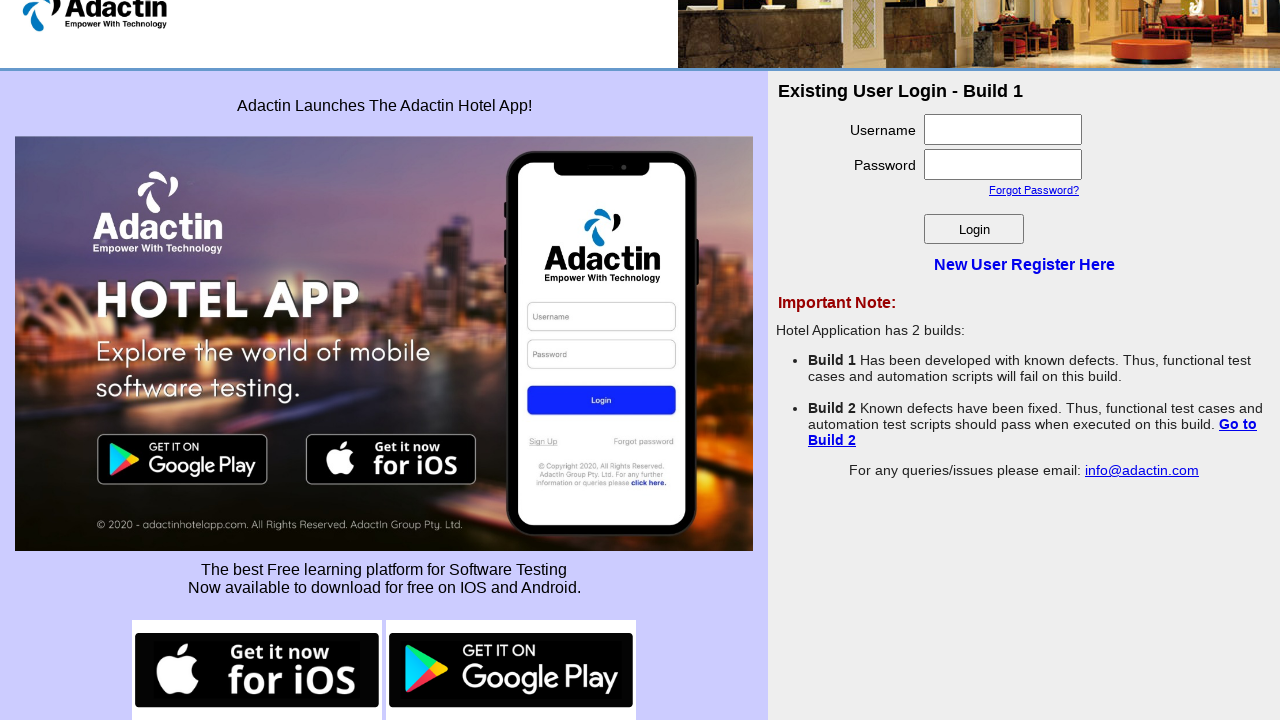